Tests scrolling functionality on a mortgage calculator website by scrolling down, up, and to a specific element

Starting URL: https://www.mortgagecalculator.org

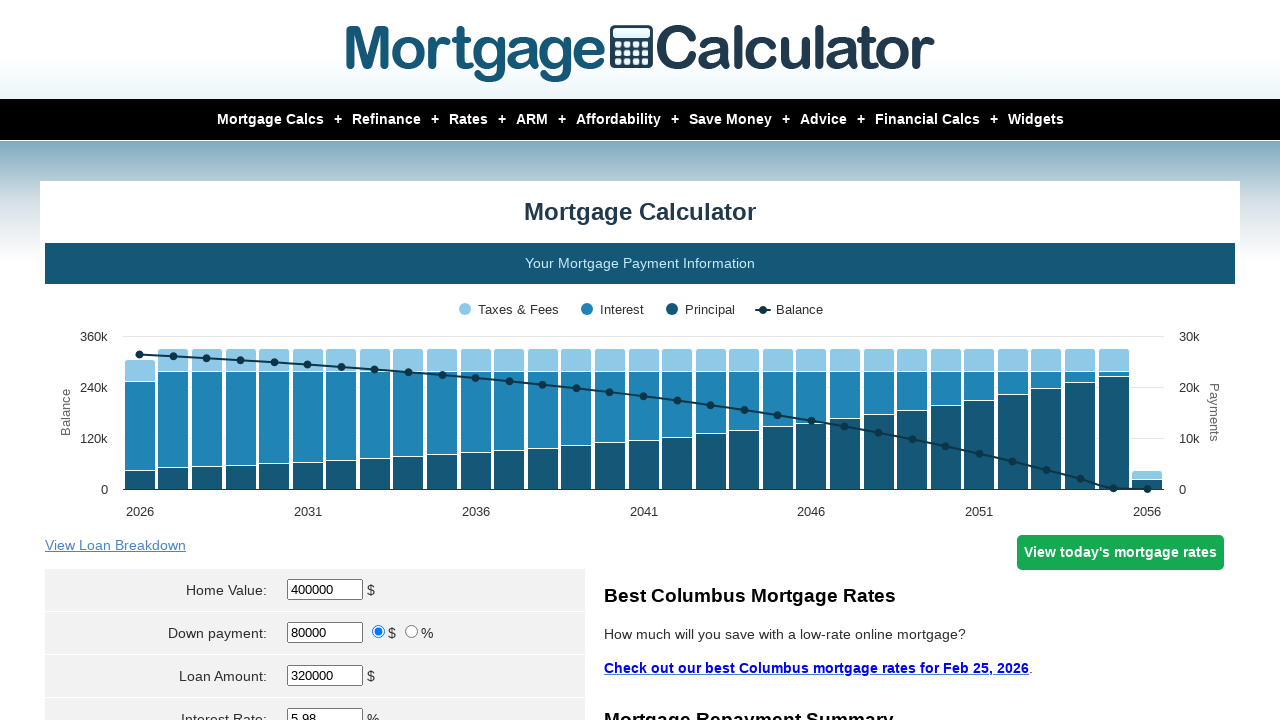

Scrolled down 800 pixels on mortgage calculator page
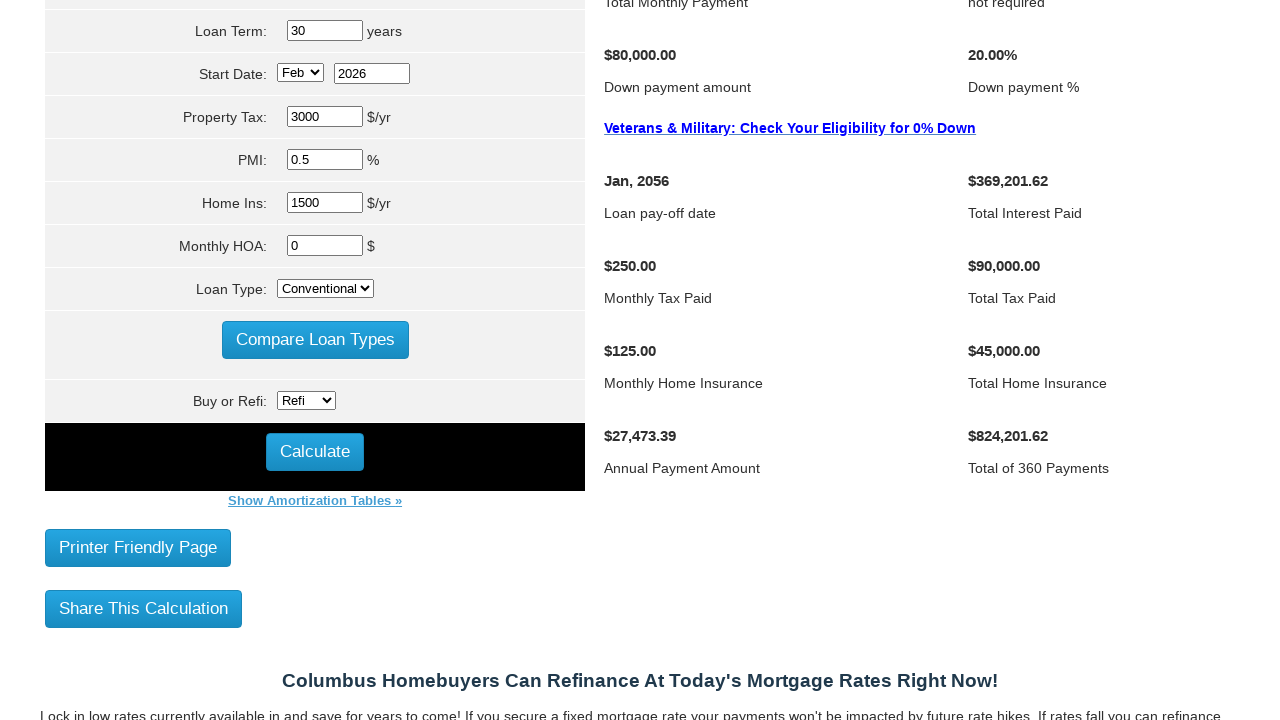

Waited 2 seconds for scroll animation to complete
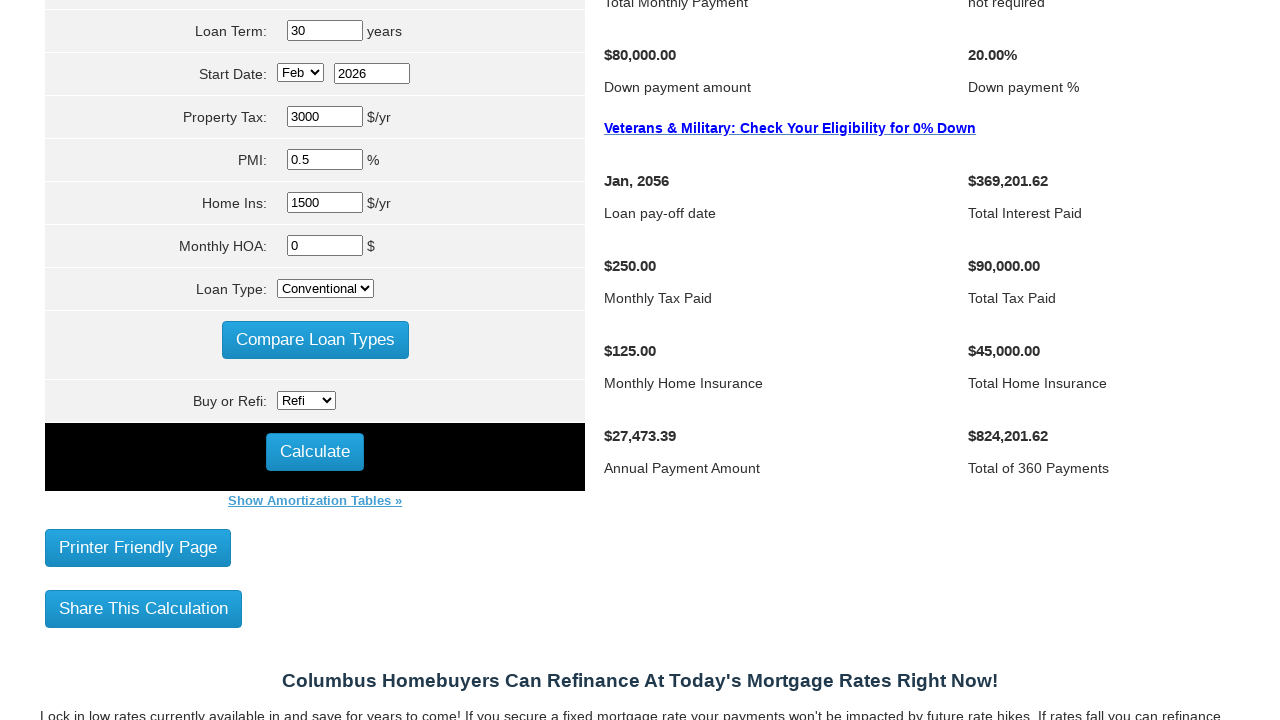

Scrolled back up 800 pixels
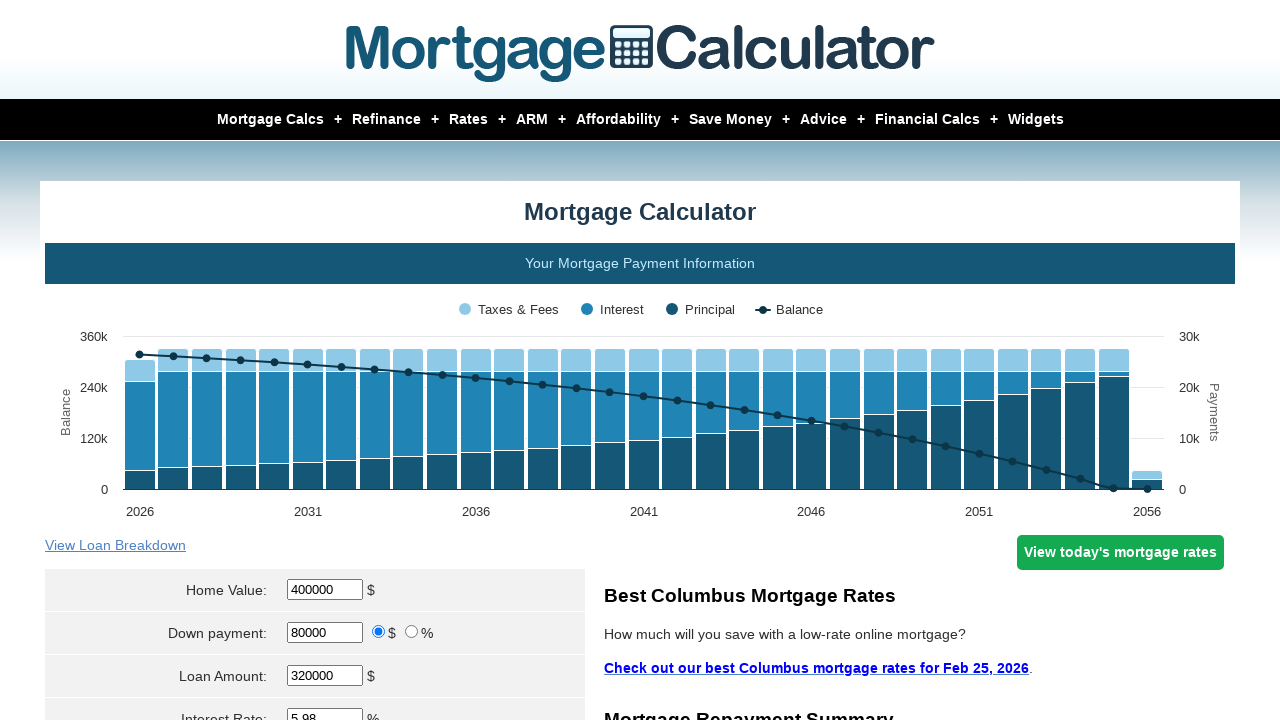

Waited 2 seconds for scroll animation to complete
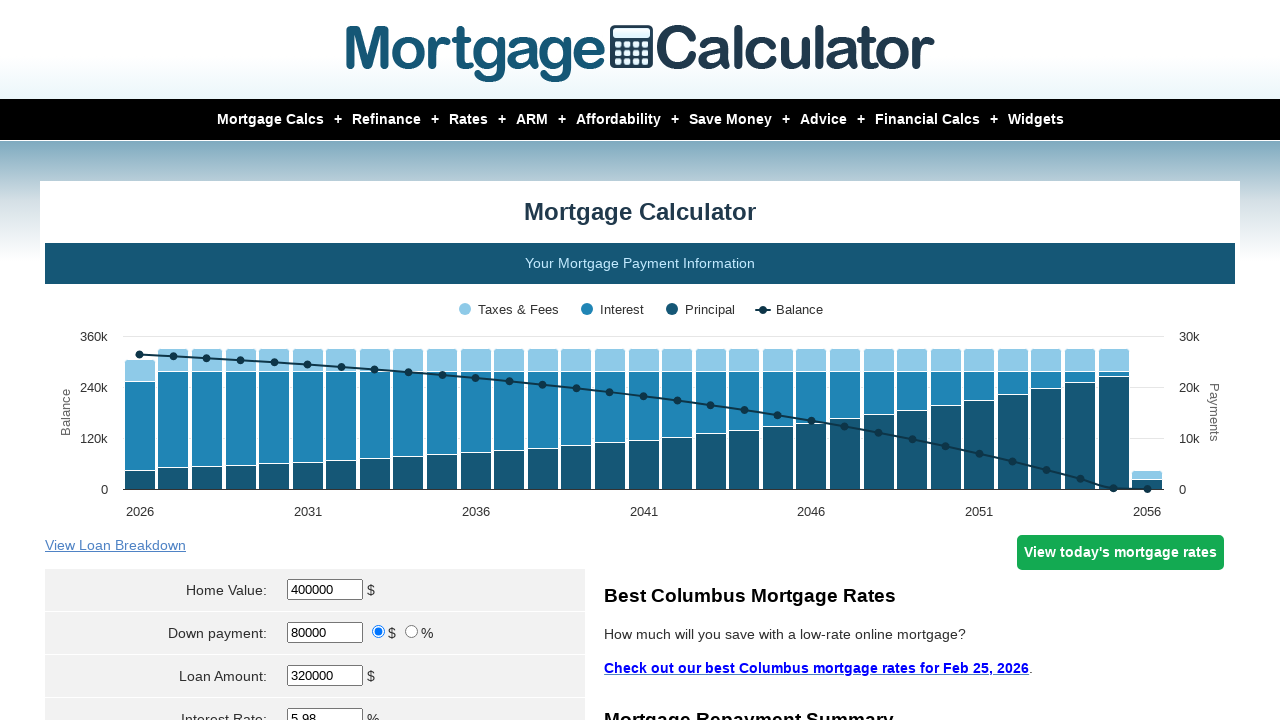

Scrolled to Calculate button to bring it into view
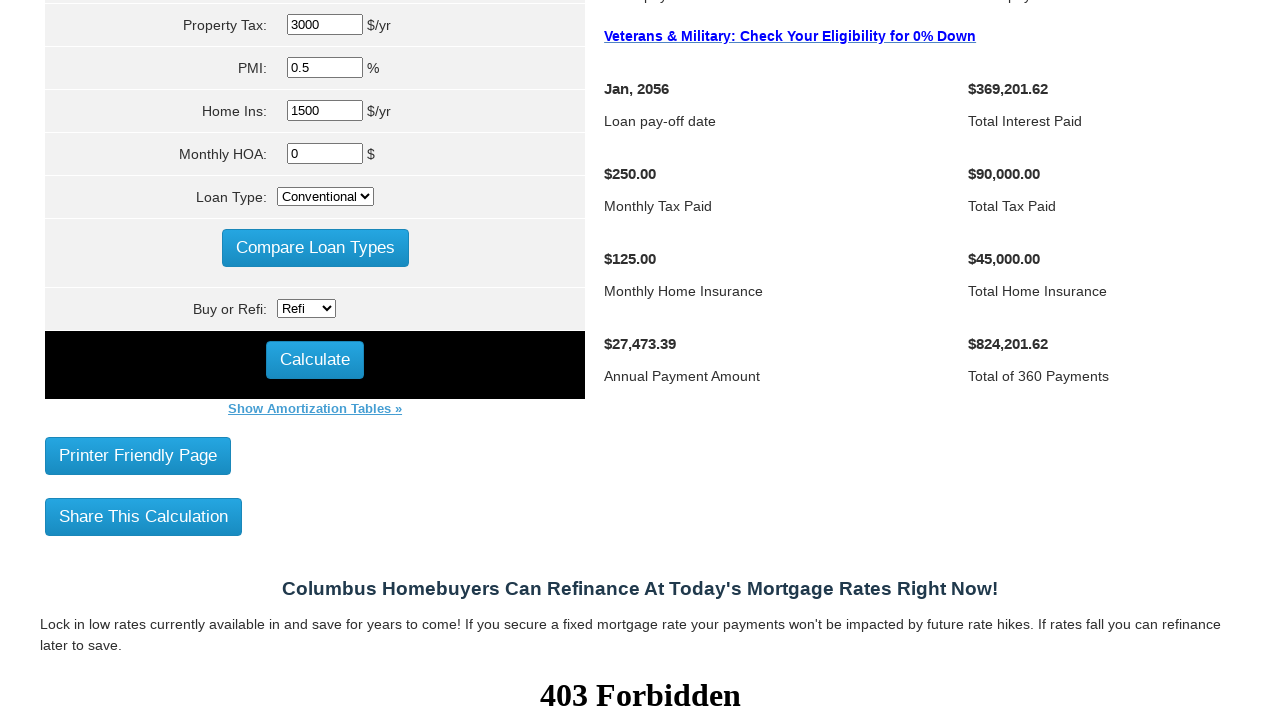

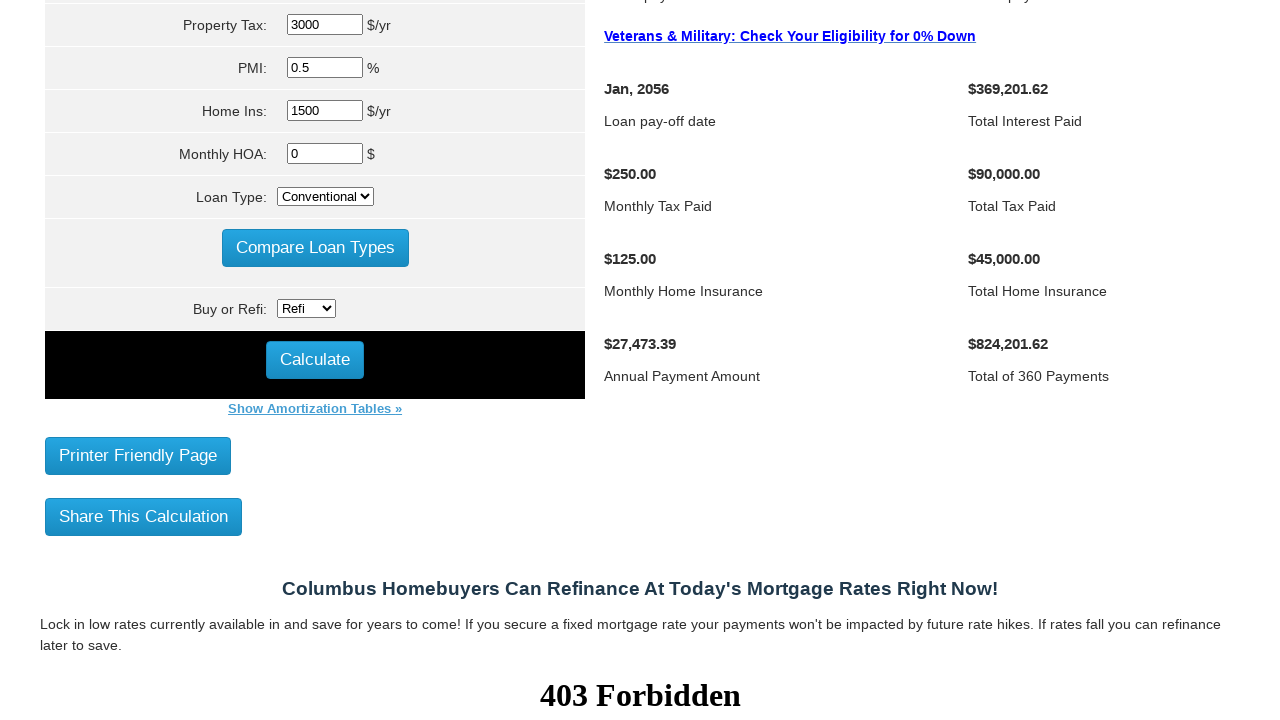